Tests tooltip functionality by hovering over a text field and verifying that the correct tooltip text appears.

Starting URL: https://demoqa.com/tool-tips

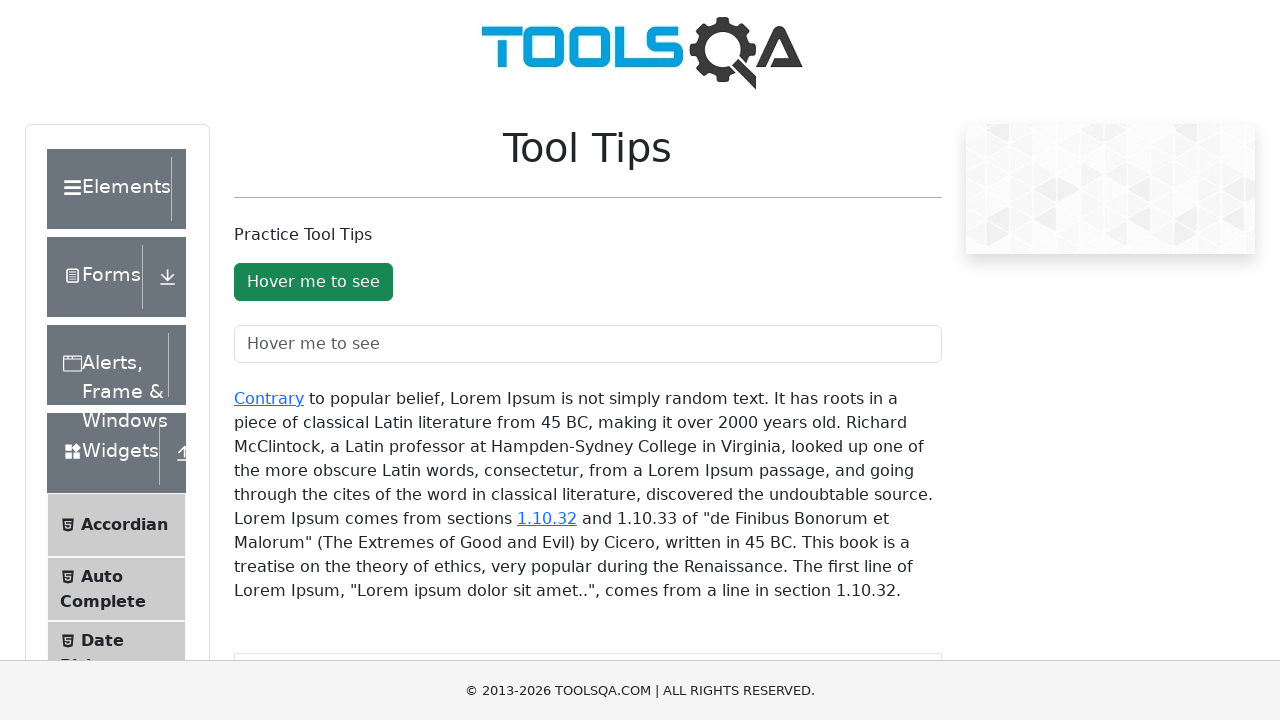

Waited for tooltip container to load
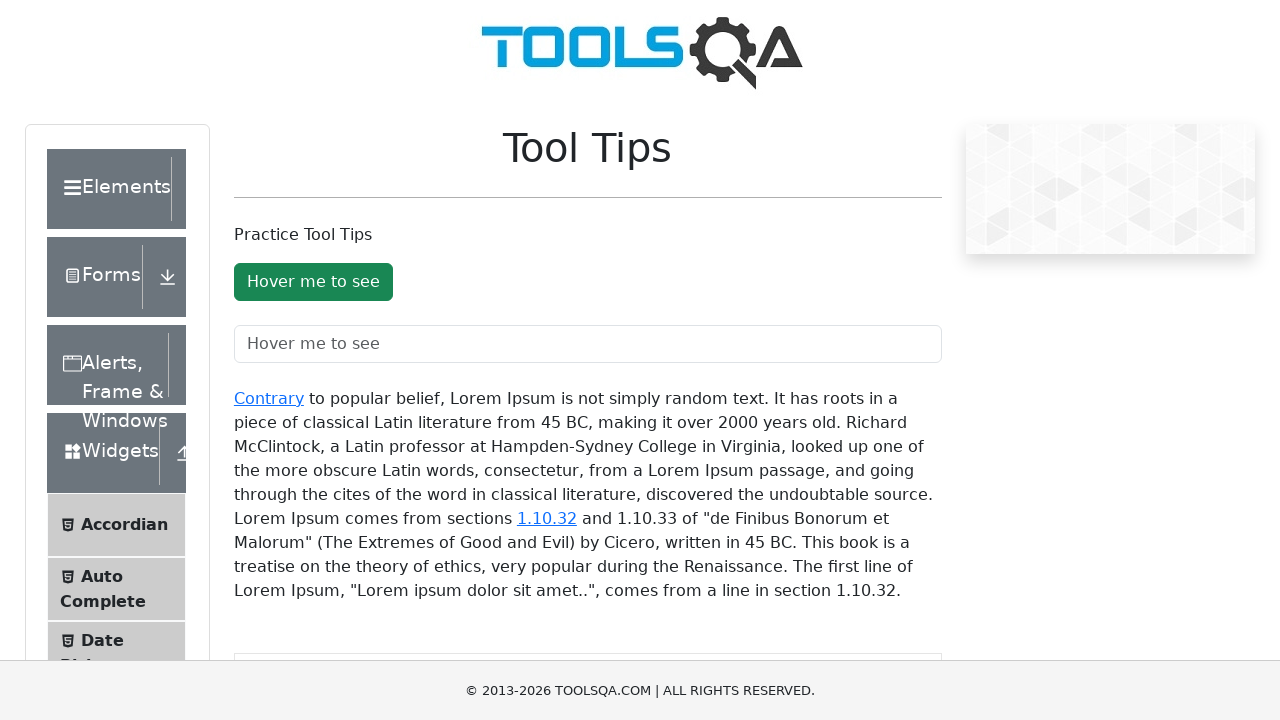

Hovered over the text field to trigger tooltip at (588, 344) on #toolTipTextField
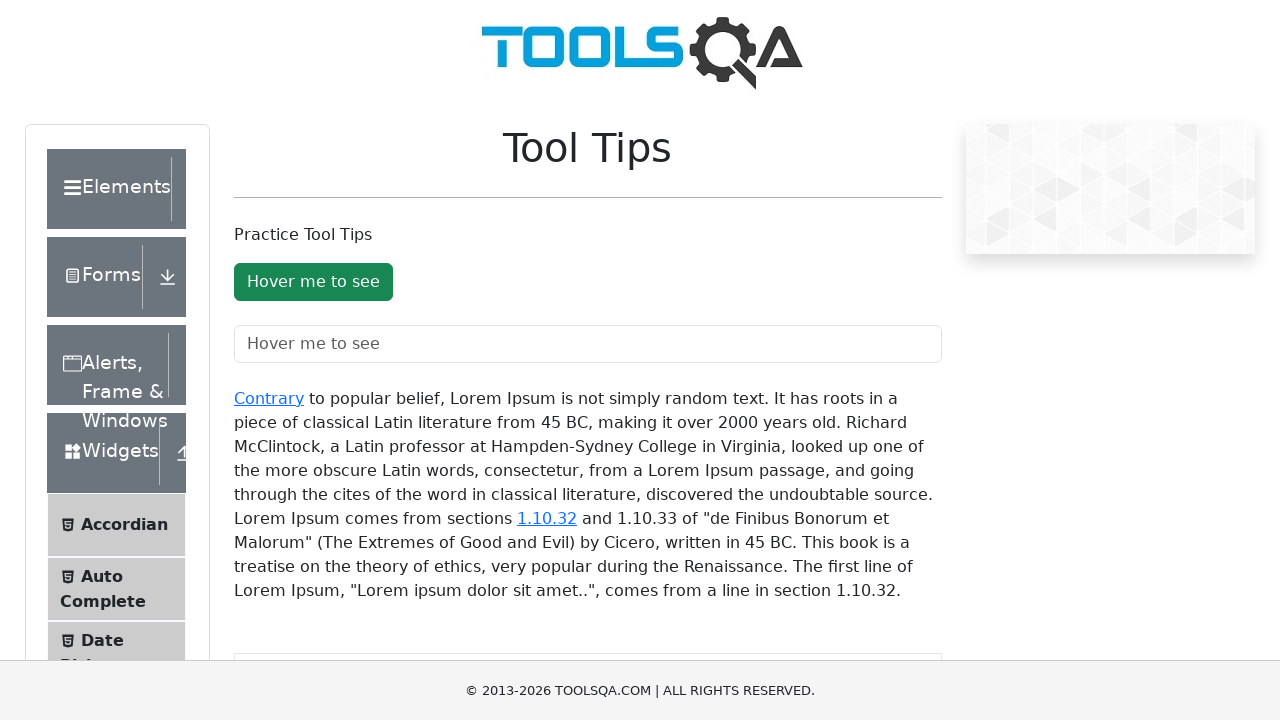

Tooltip element appeared on the page
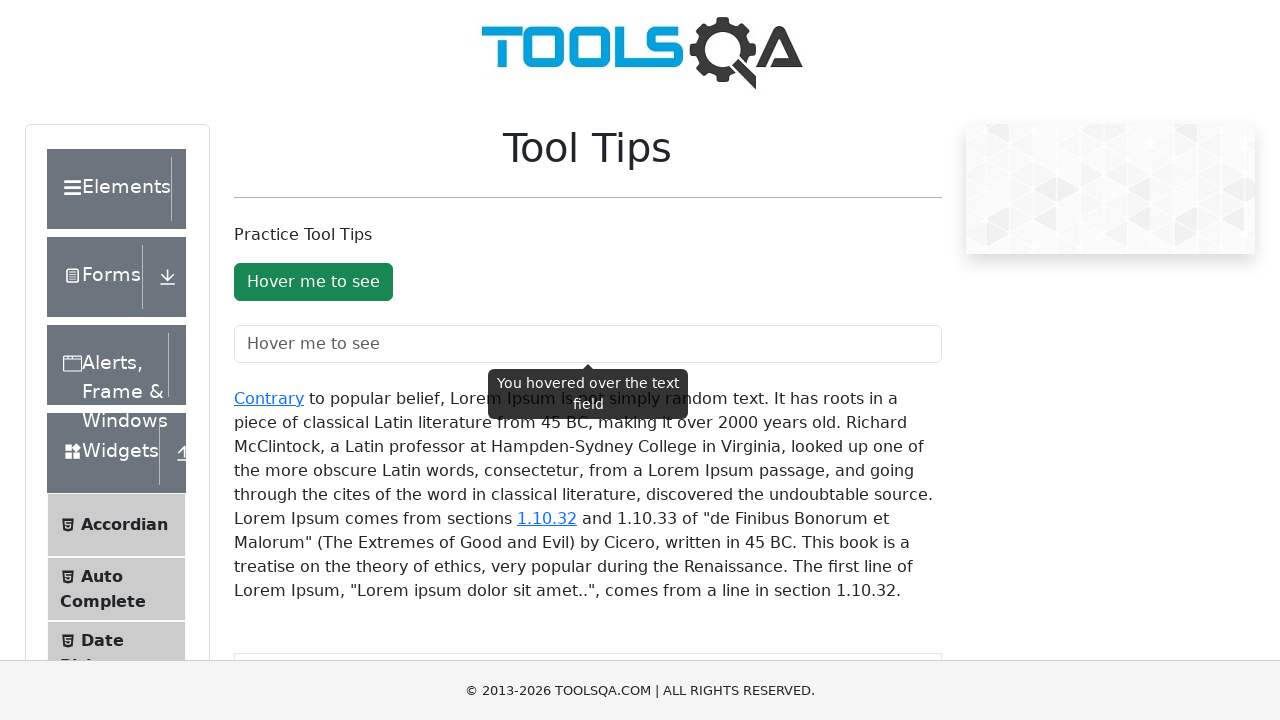

Tooltip text element became visible
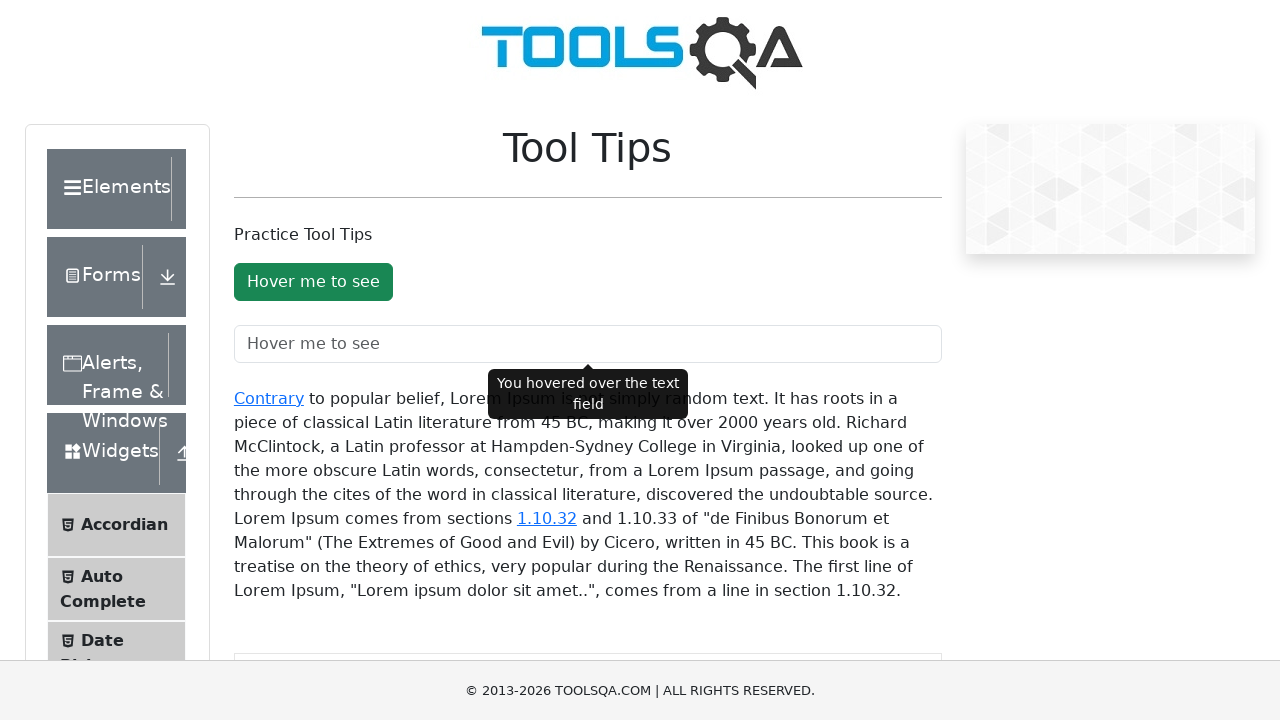

Retrieved tooltip text content
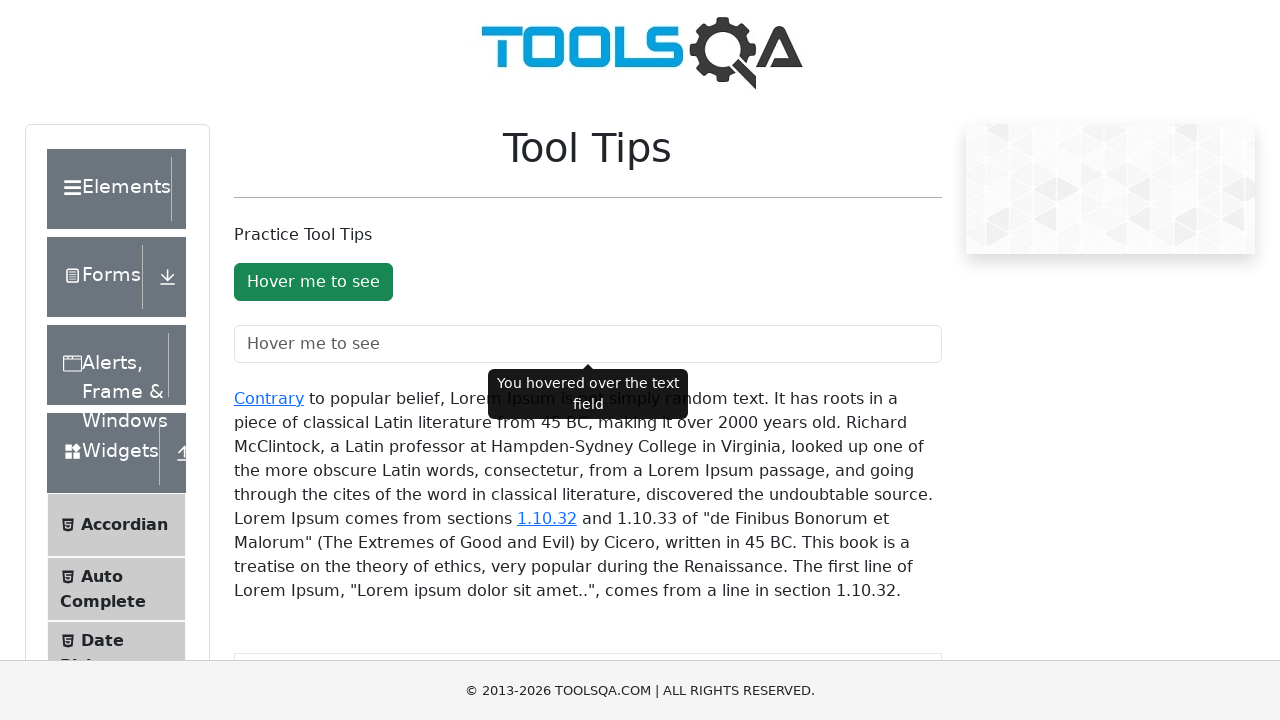

Verified tooltip text matches expected: 'You hovered over the text field'
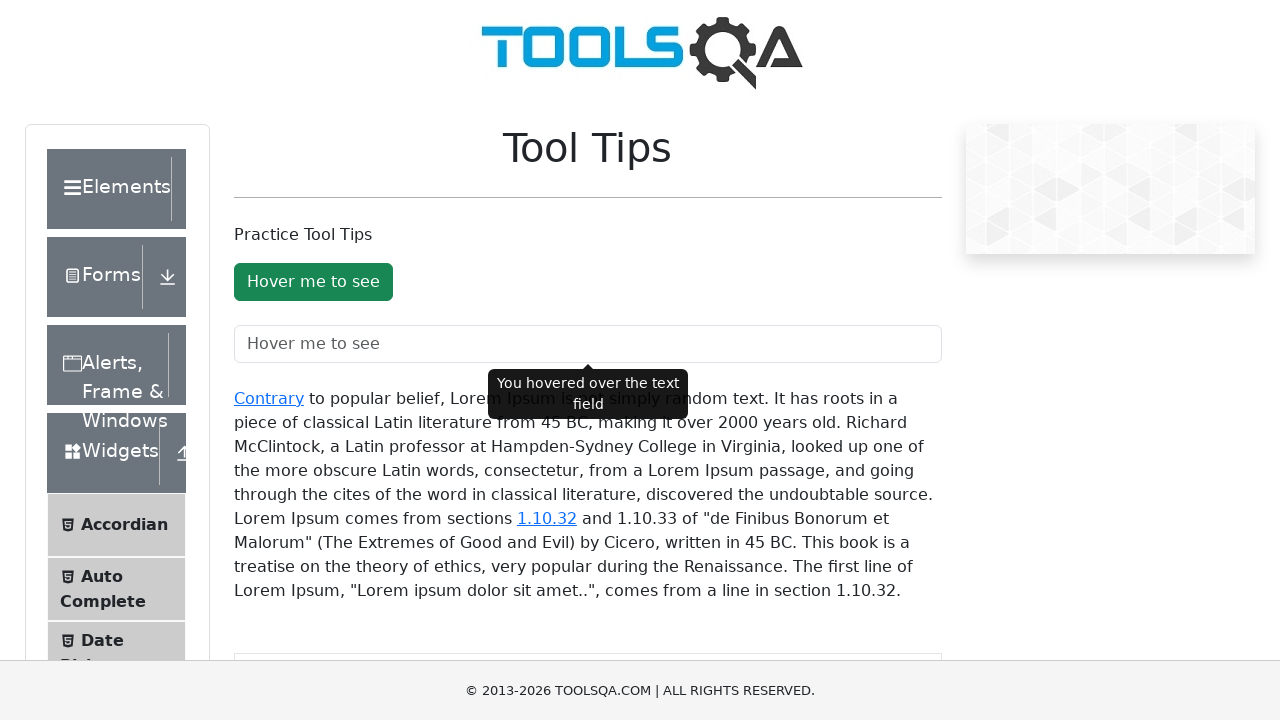

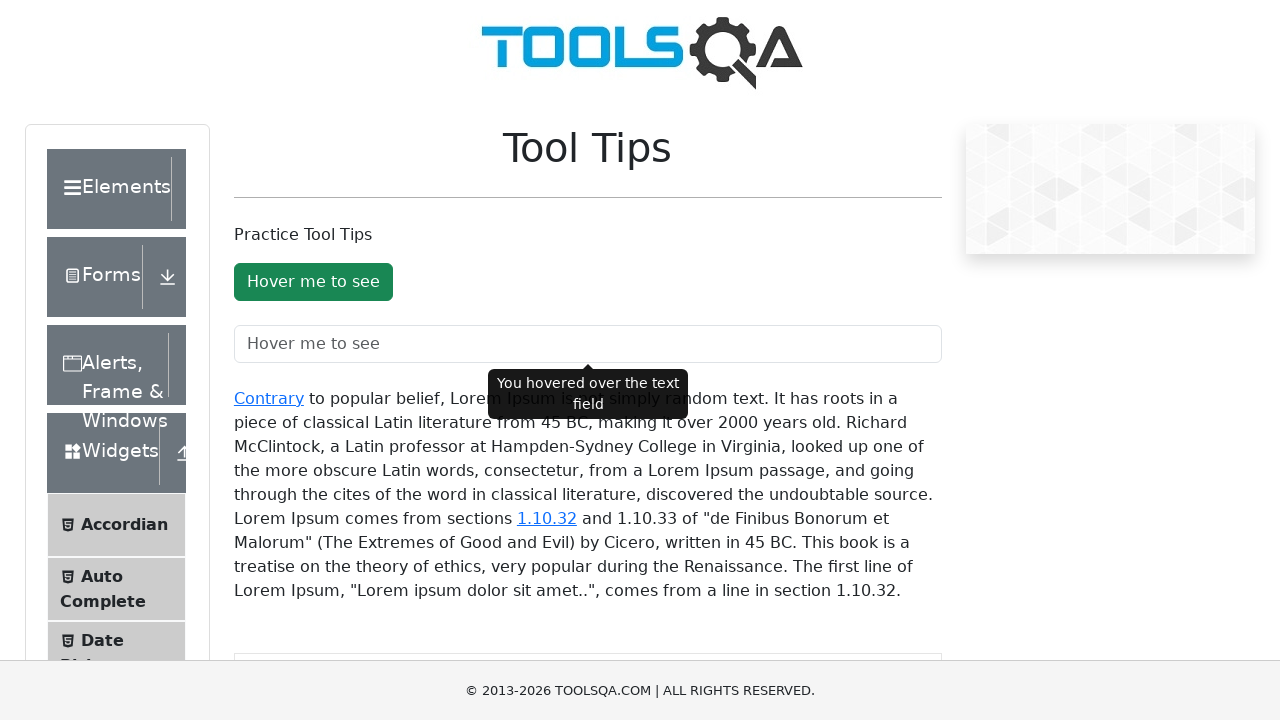